Verifies that the Name label element exists on the automation practice form and contains the correct text "Name".

Starting URL: https://demoqa.com/automation-practice-form

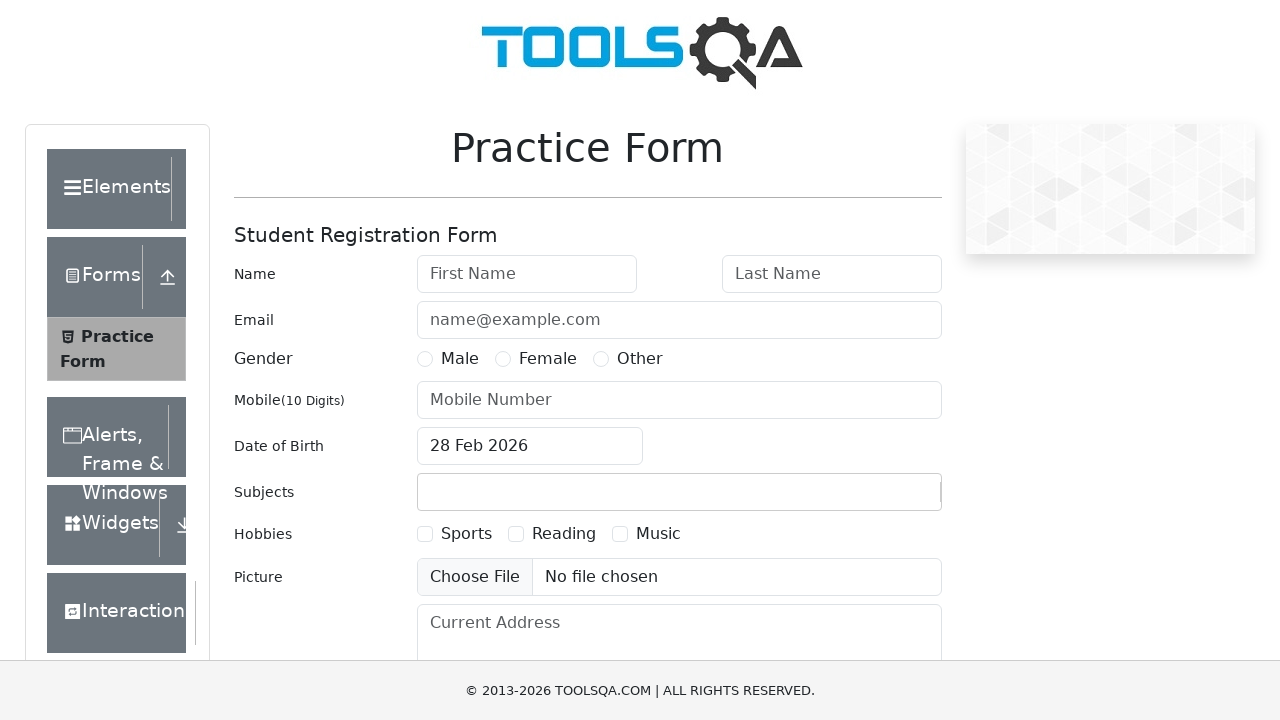

Located the Name label element with ID 'userName-label'
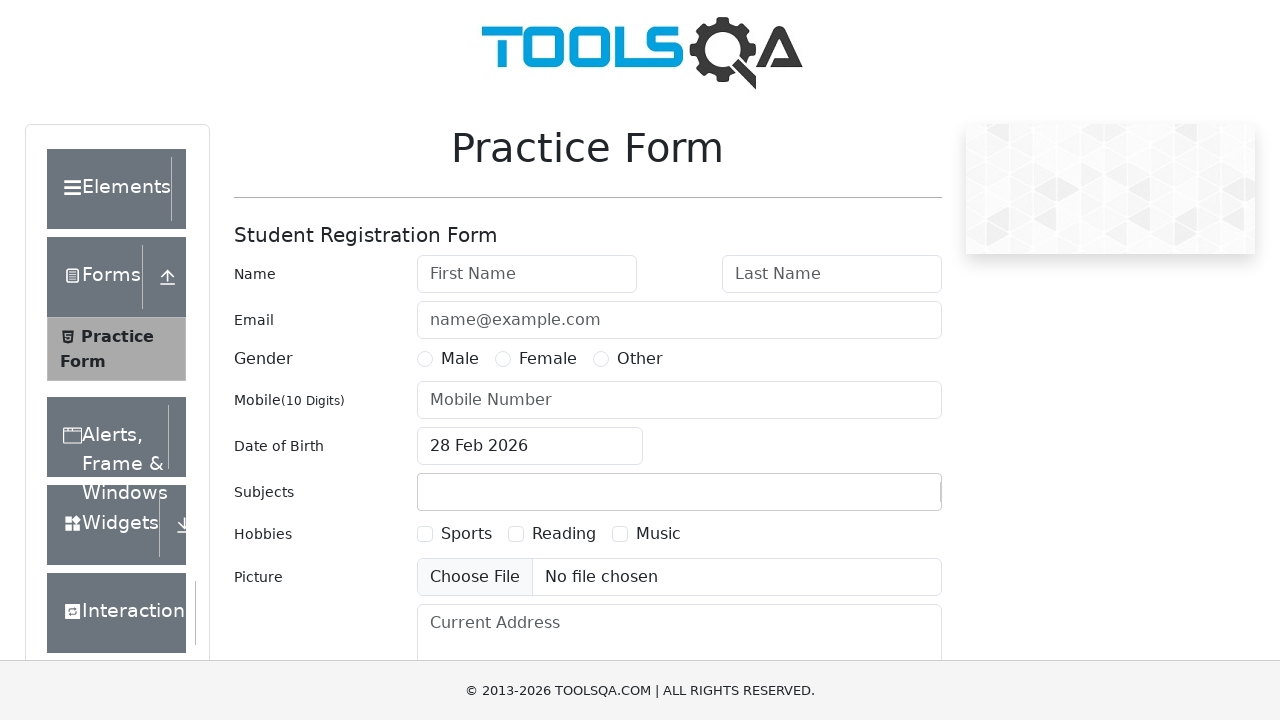

Name label element is now visible and ready
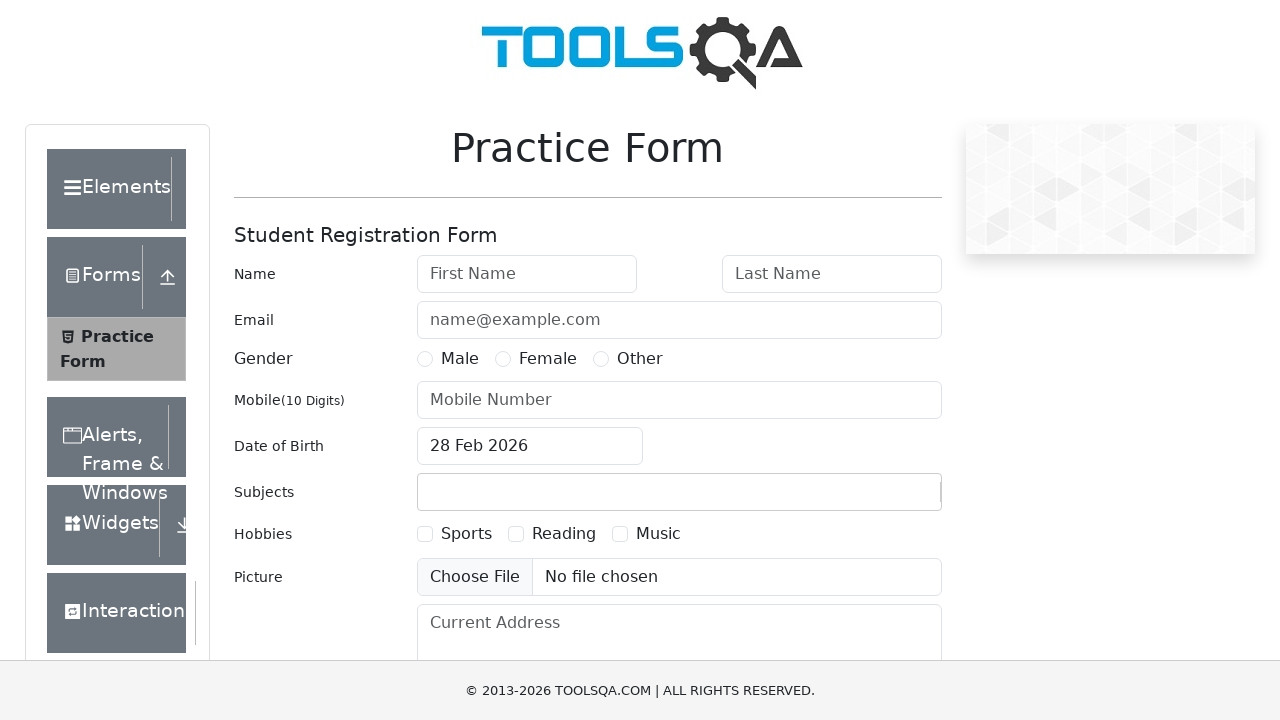

Retrieved text content from Name label element
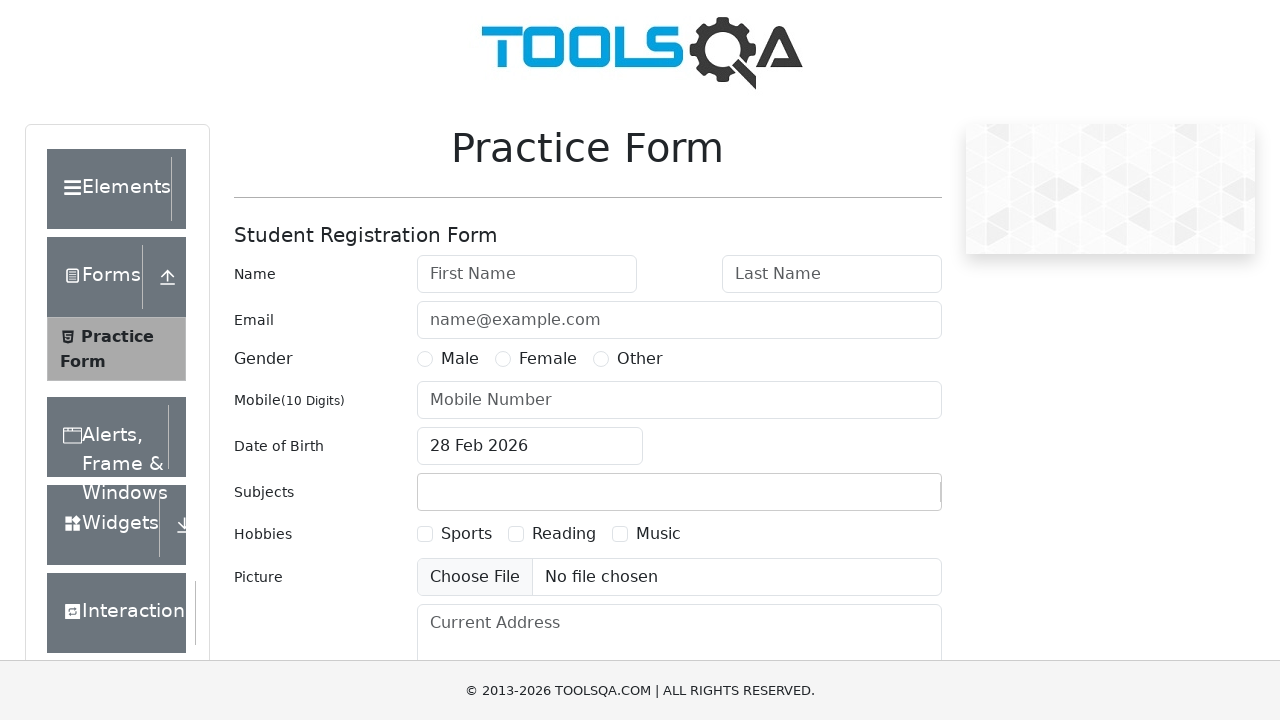

Verified that Name label contains the correct text 'Name'
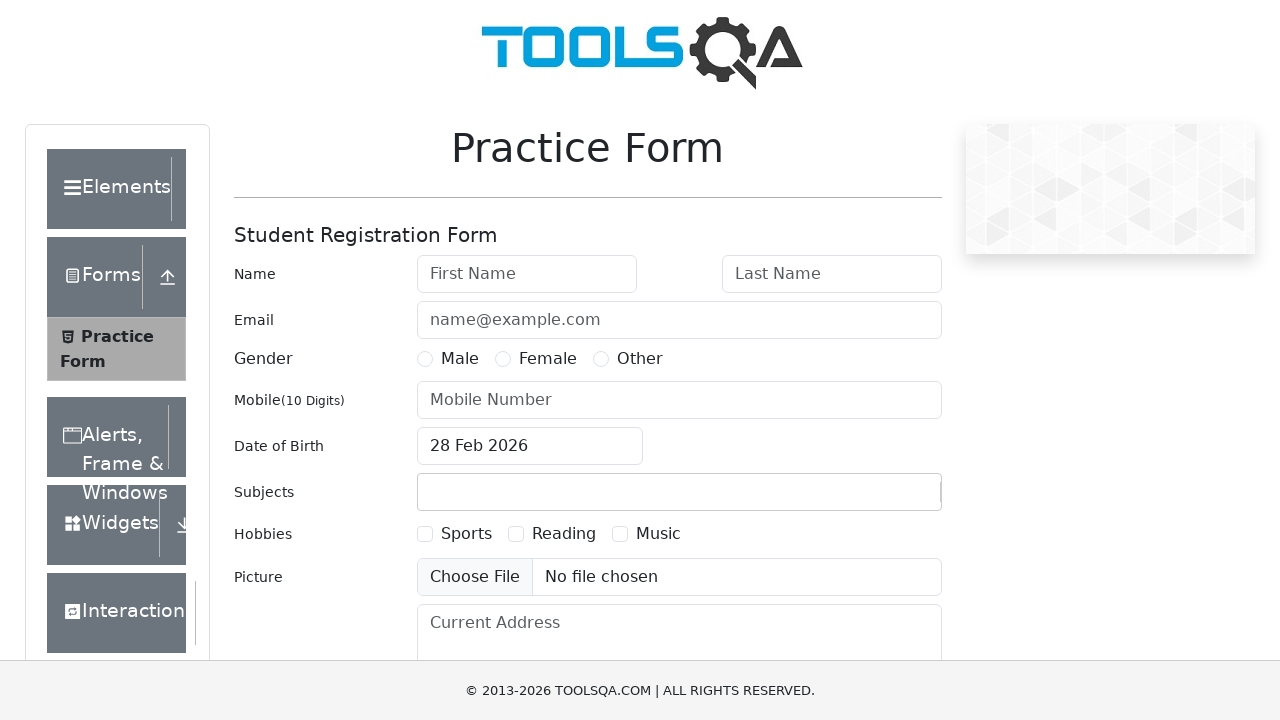

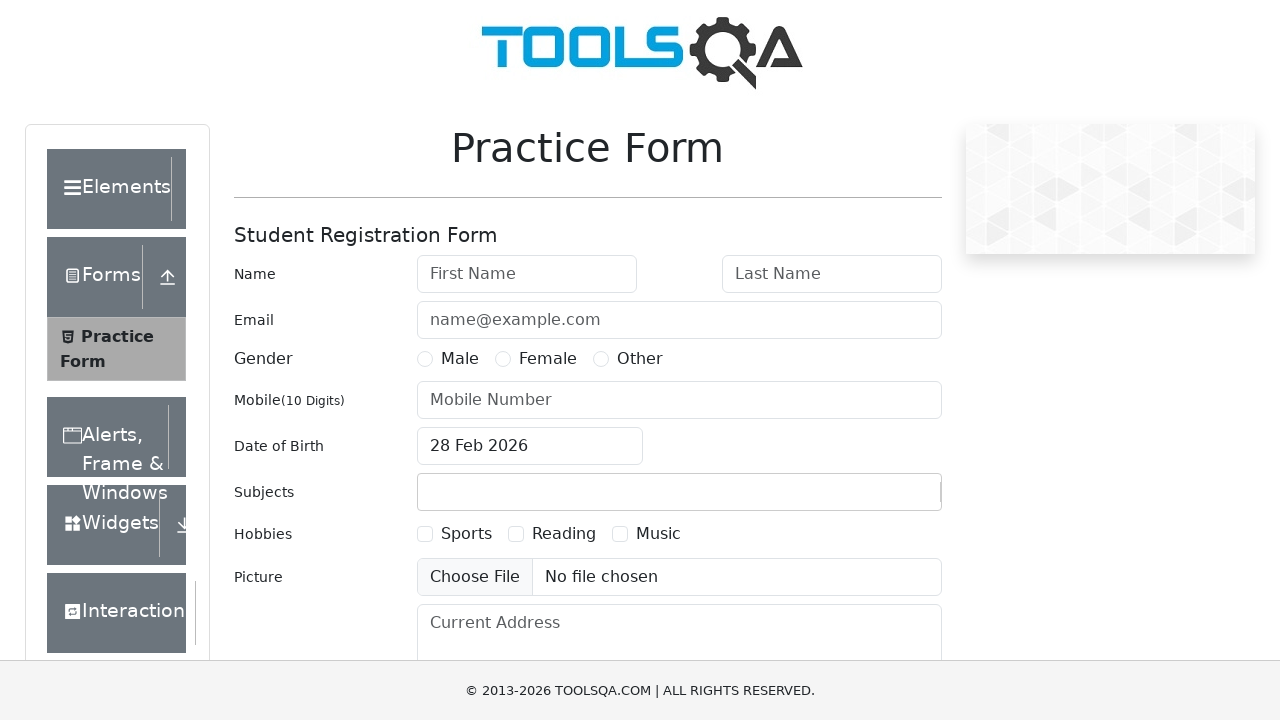